Waits for price to reach $100, clicks book button, then solves a mathematical problem and submits the answer

Starting URL: http://suninjuly.github.io/explicit_wait2.html

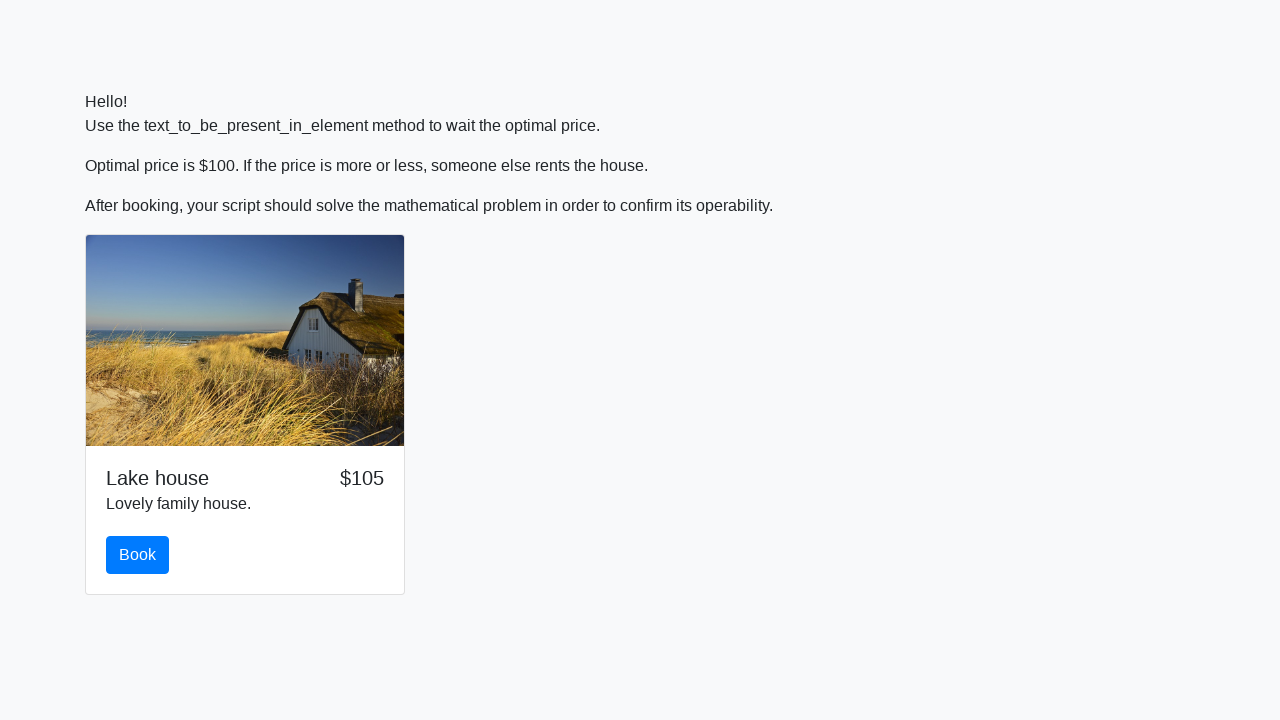

Waited for price to reach $100
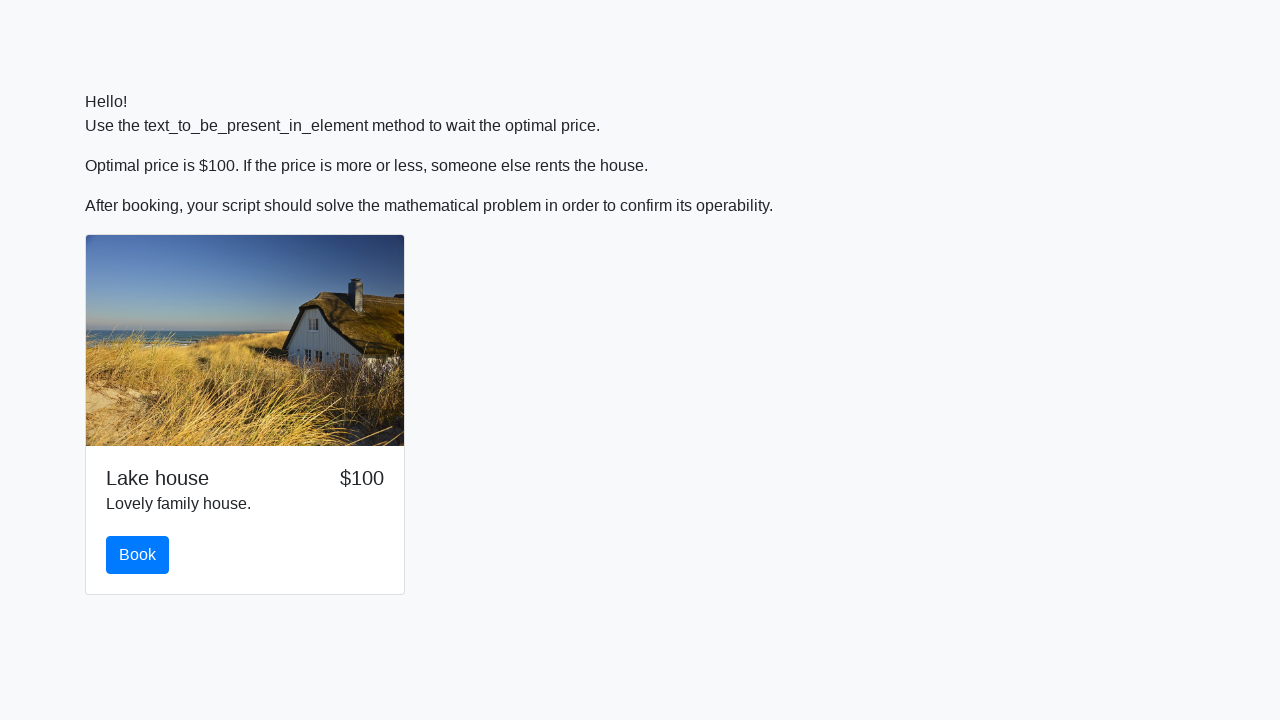

Clicked the book button at (138, 555) on #book
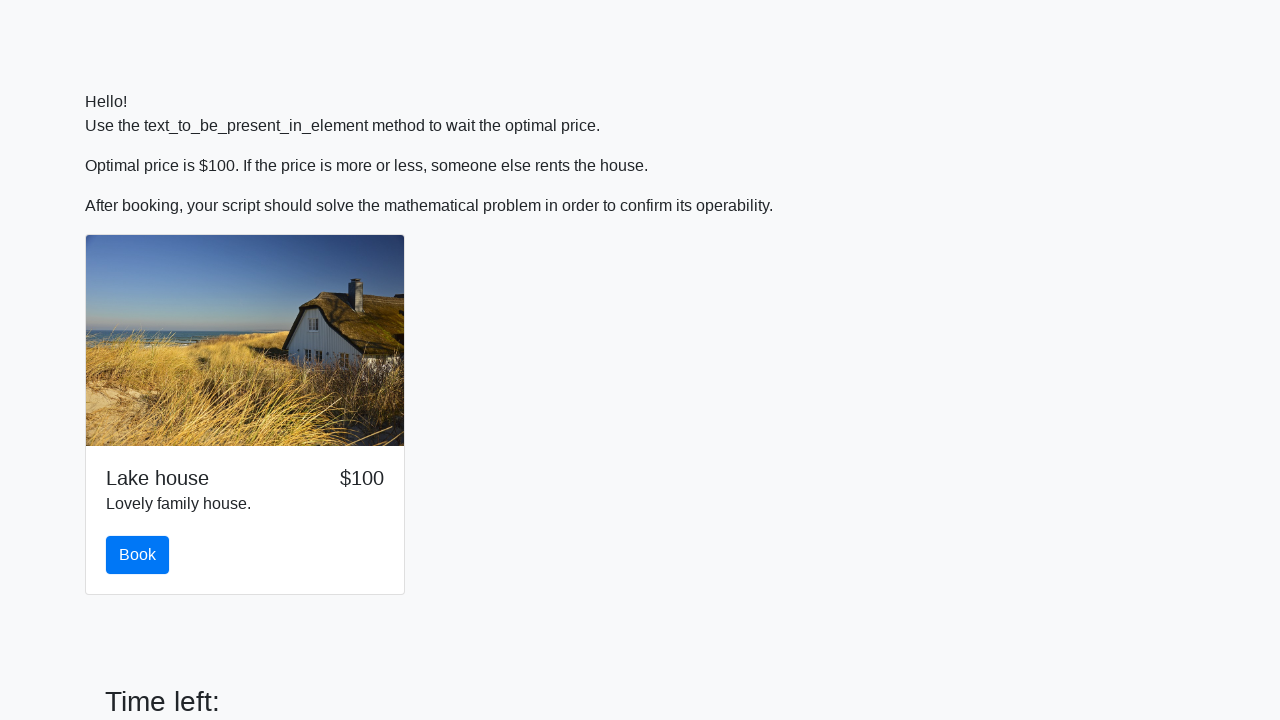

Retrieved input value for calculation: 965
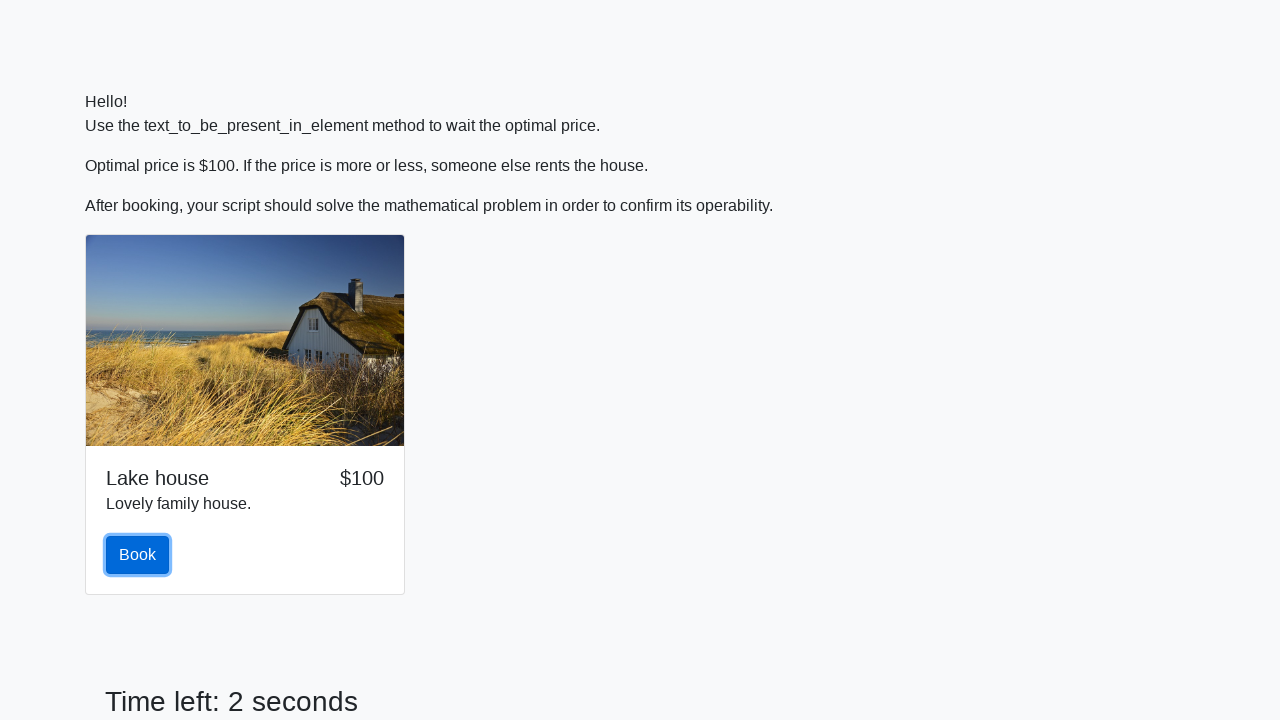

Calculated mathematical answer: 1.8045643776840794
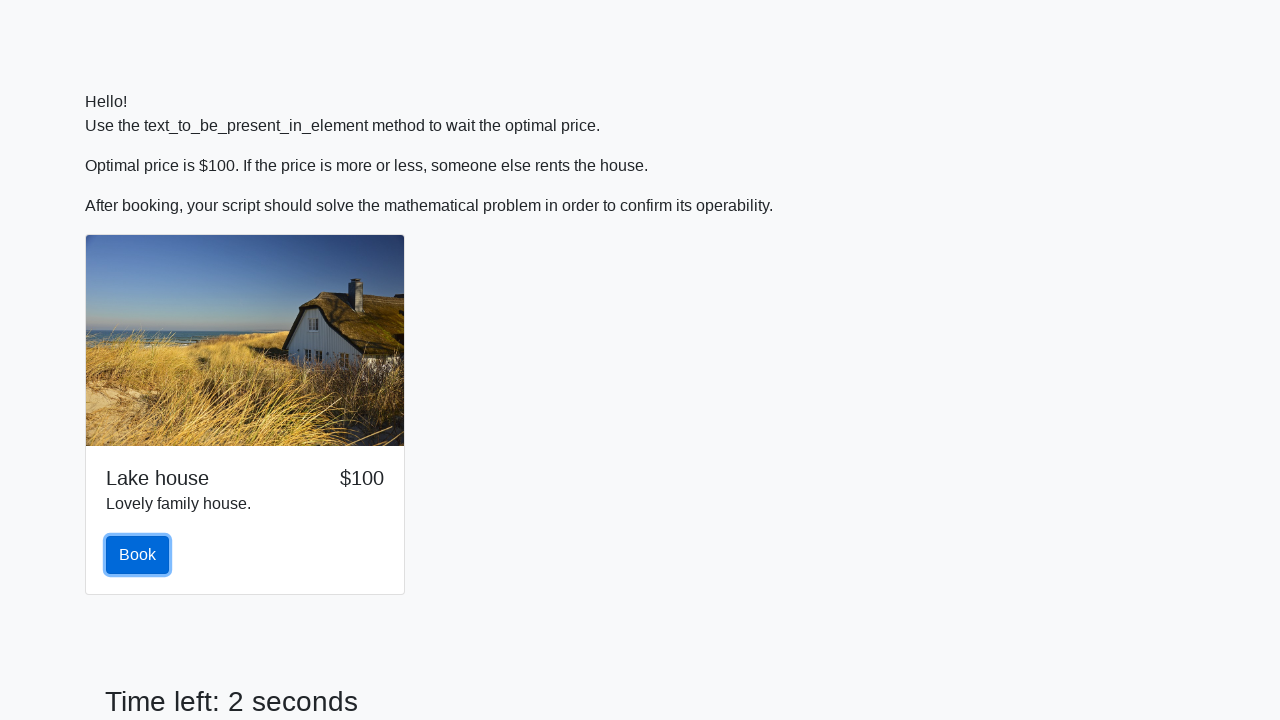

Filled answer field with calculated value on #answer
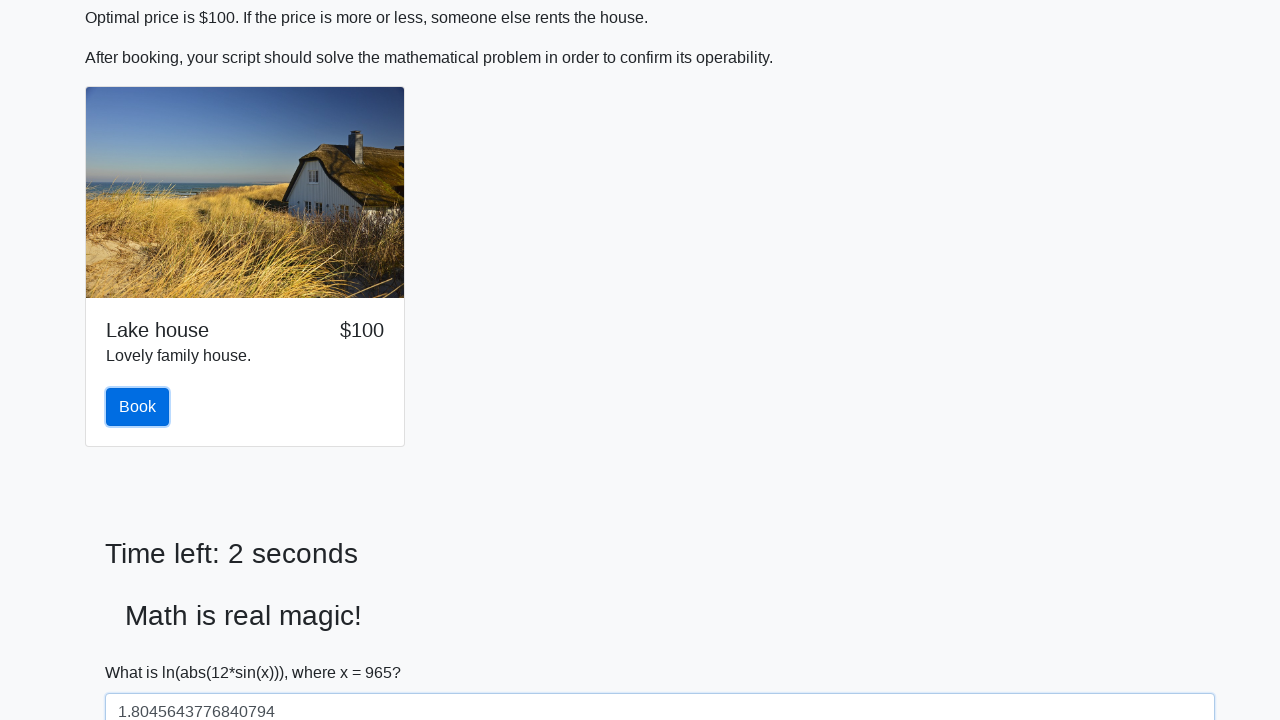

Clicked solve button to submit the answer at (143, 651) on #solve
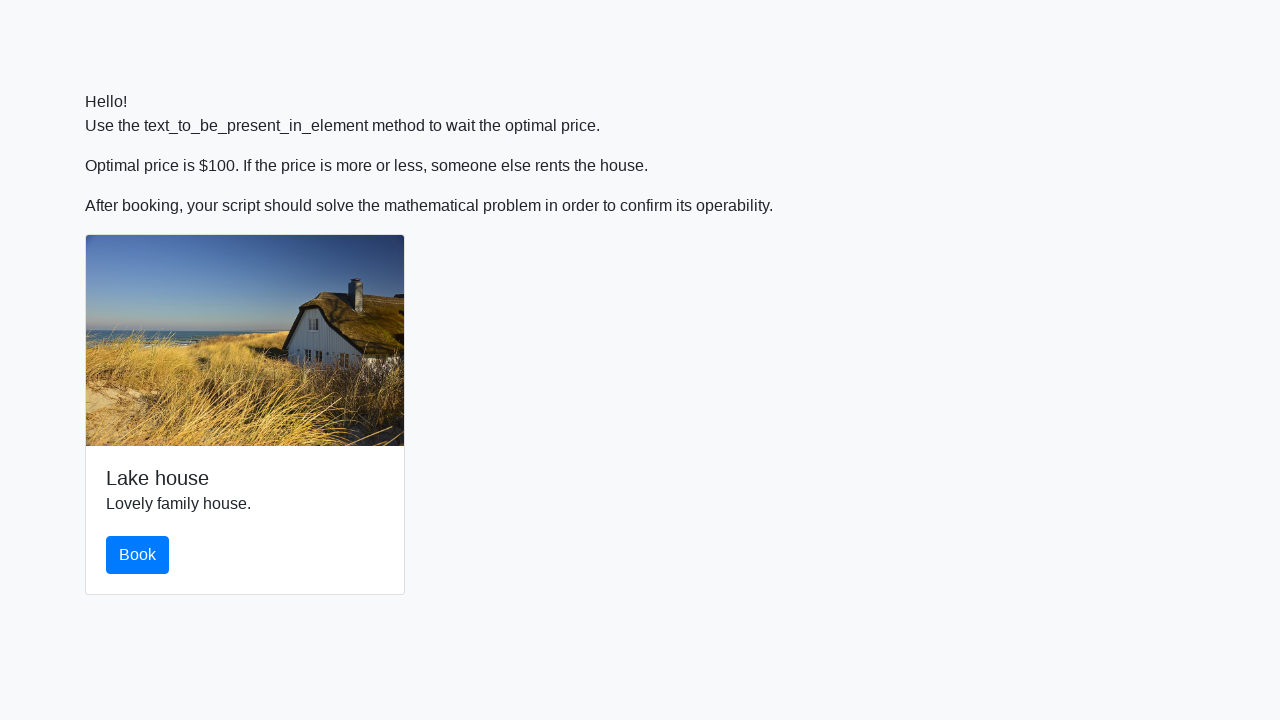

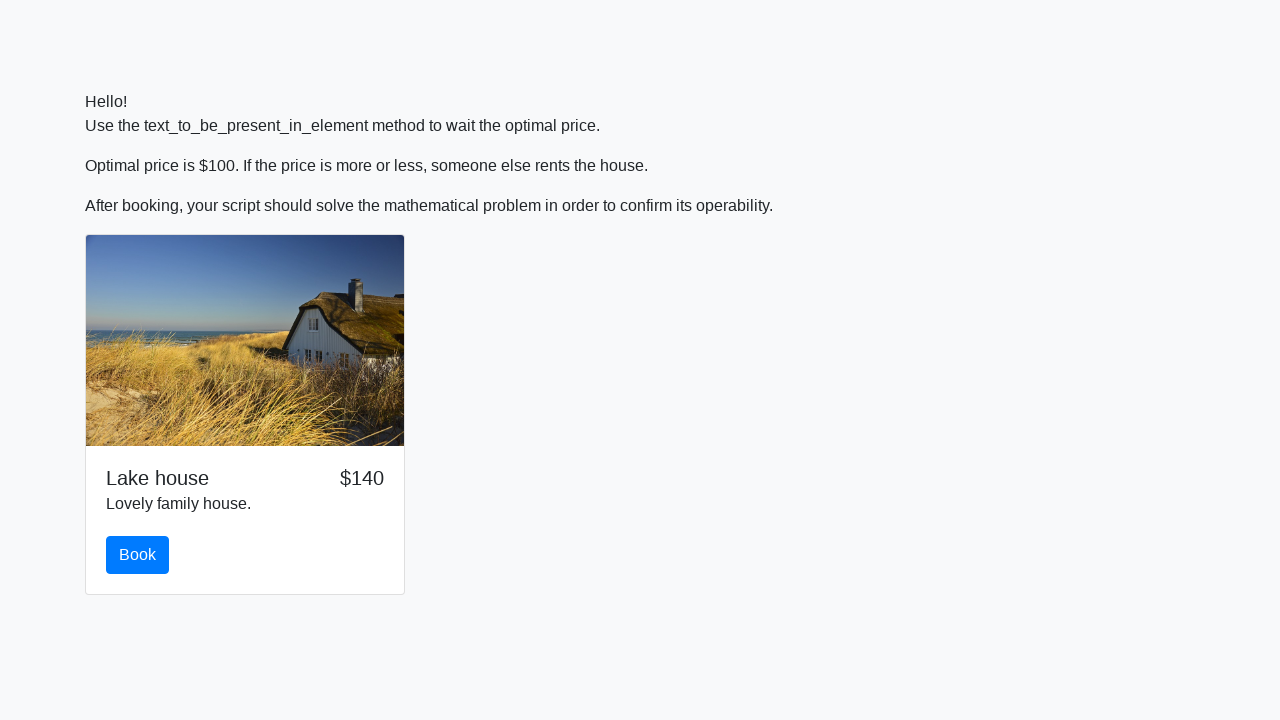